Tests that the Clear completed button is hidden when no items are completed

Starting URL: https://demo.playwright.dev/todomvc

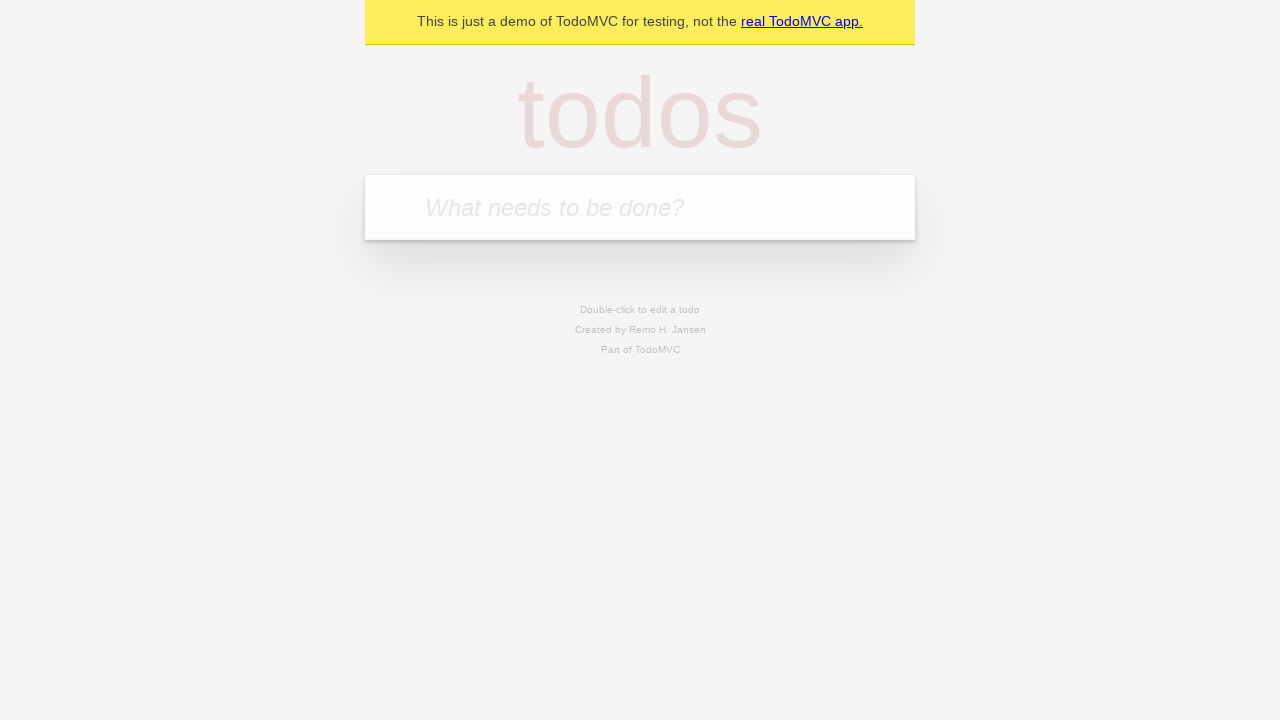

Filled todo input with 'buy some cheese' on internal:attr=[placeholder="What needs to be done?"i]
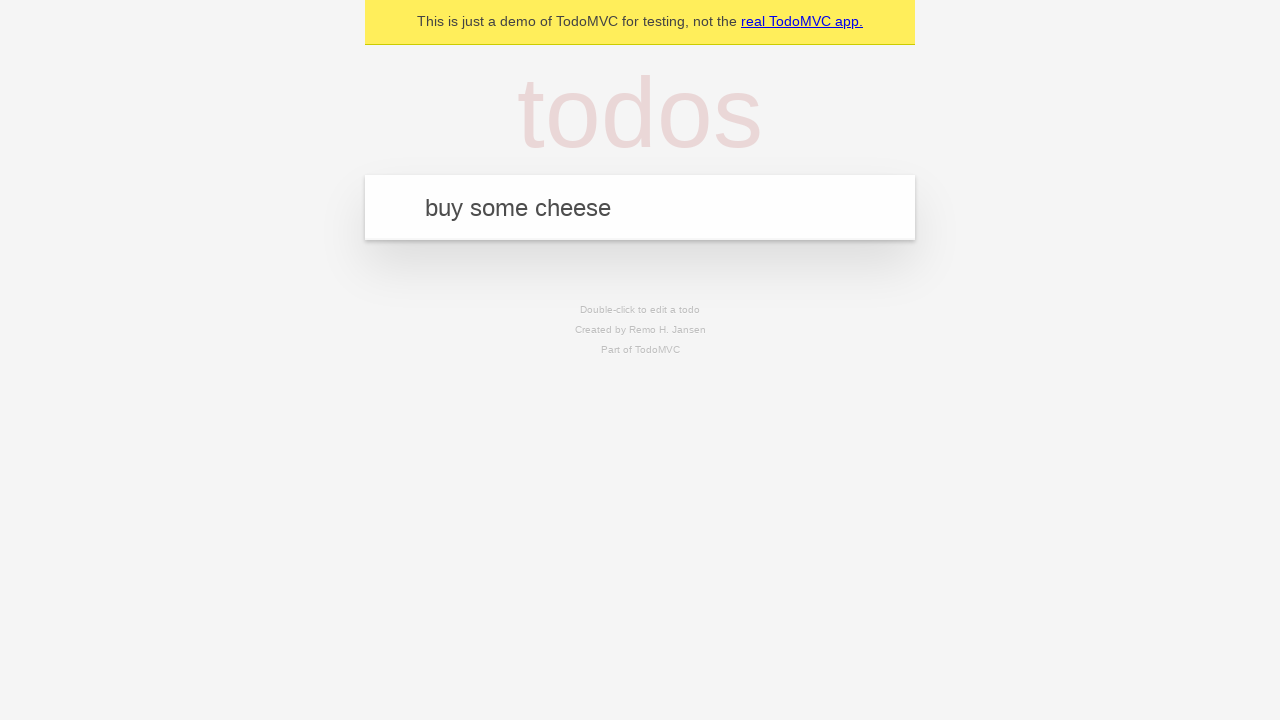

Pressed Enter to add first todo on internal:attr=[placeholder="What needs to be done?"i]
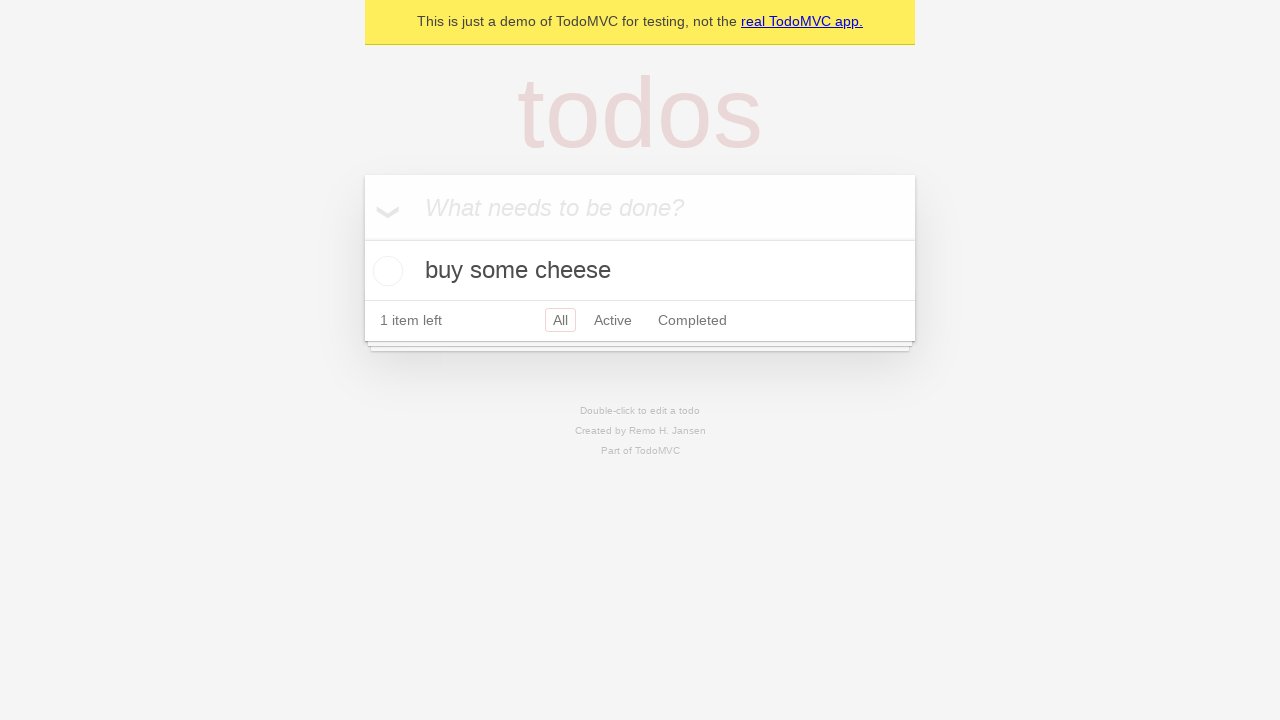

Filled todo input with 'feed the cat' on internal:attr=[placeholder="What needs to be done?"i]
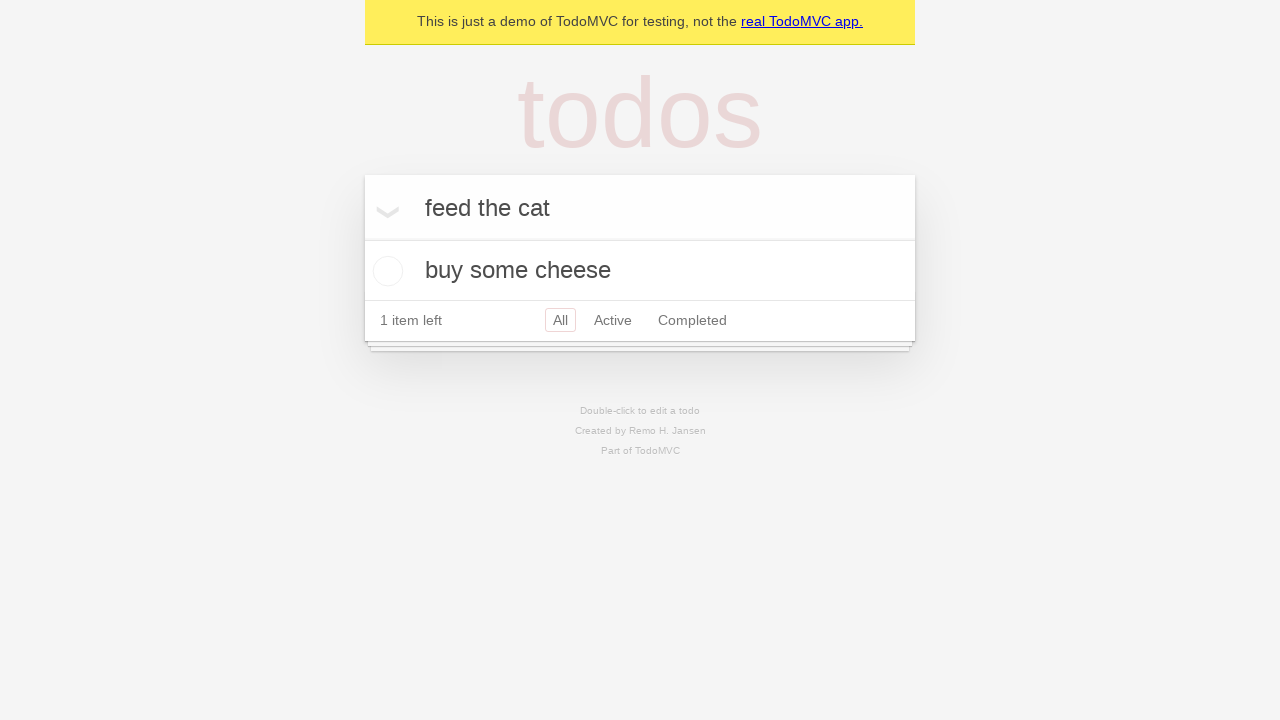

Pressed Enter to add second todo on internal:attr=[placeholder="What needs to be done?"i]
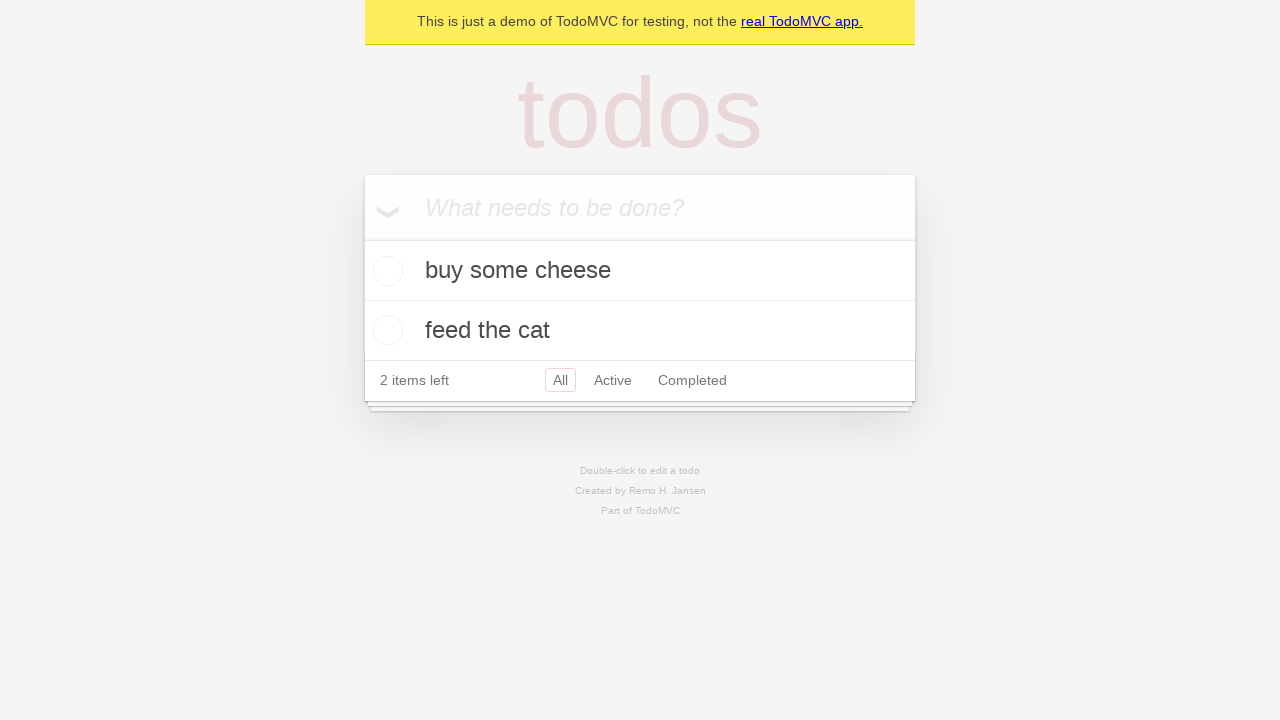

Filled todo input with 'book a doctors appointment' on internal:attr=[placeholder="What needs to be done?"i]
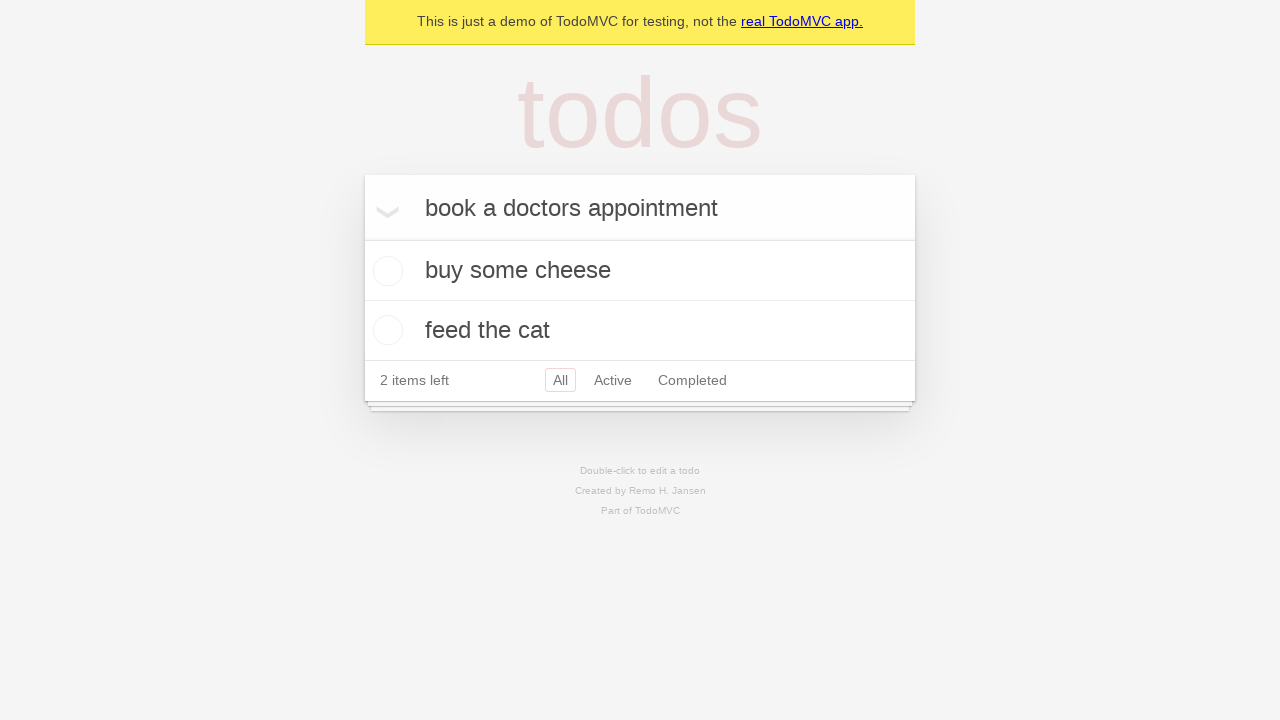

Pressed Enter to add third todo on internal:attr=[placeholder="What needs to be done?"i]
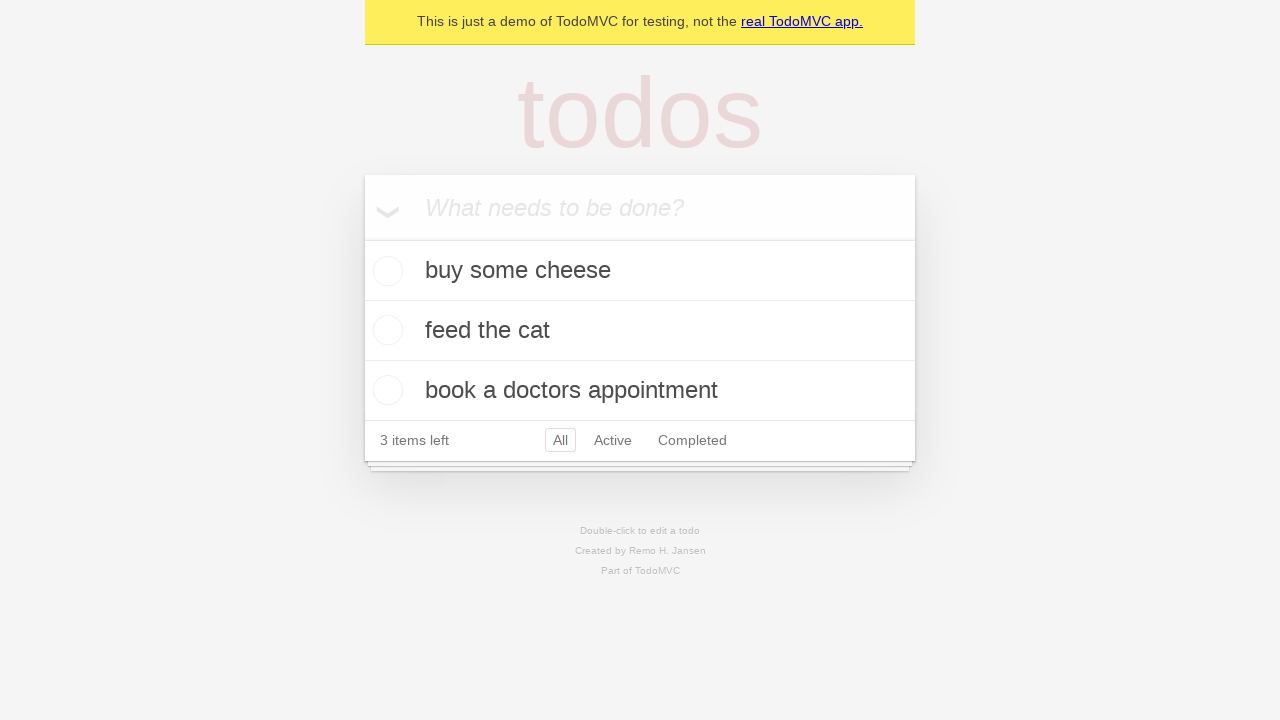

Waited for all 3 todos to be loaded
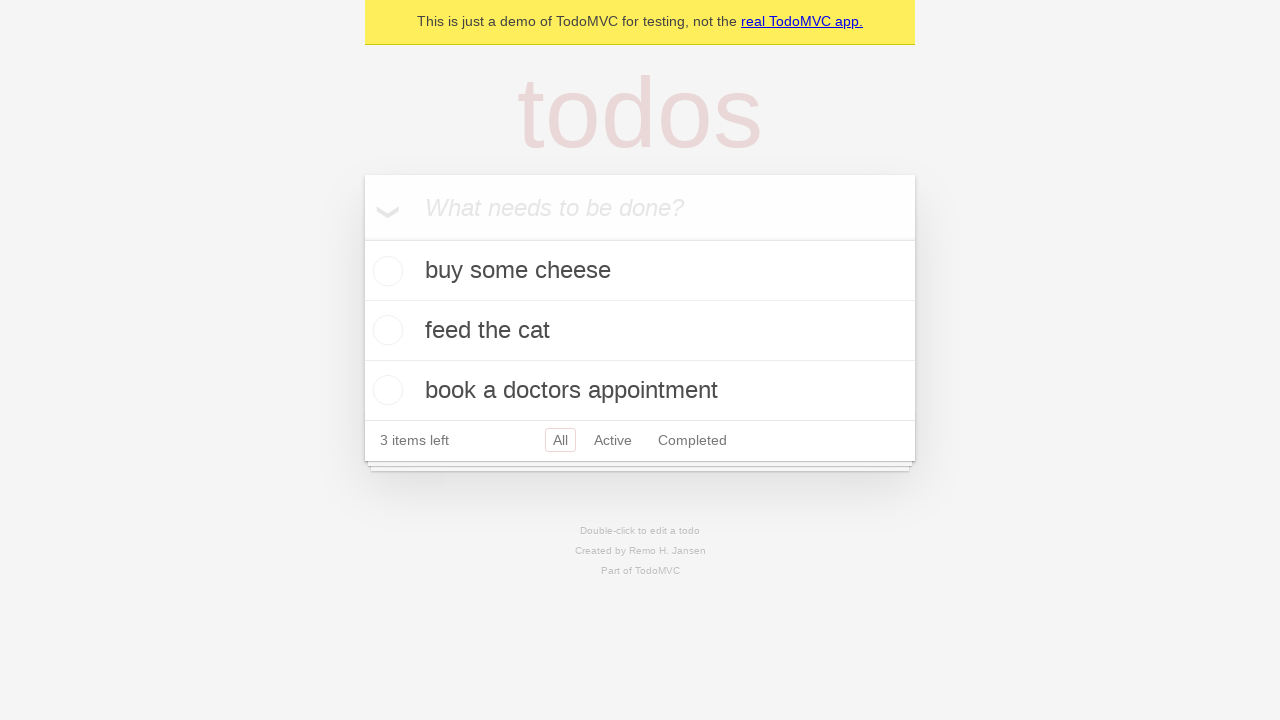

Checked the first todo item as completed at (385, 271) on .todo-list li .toggle >> nth=0
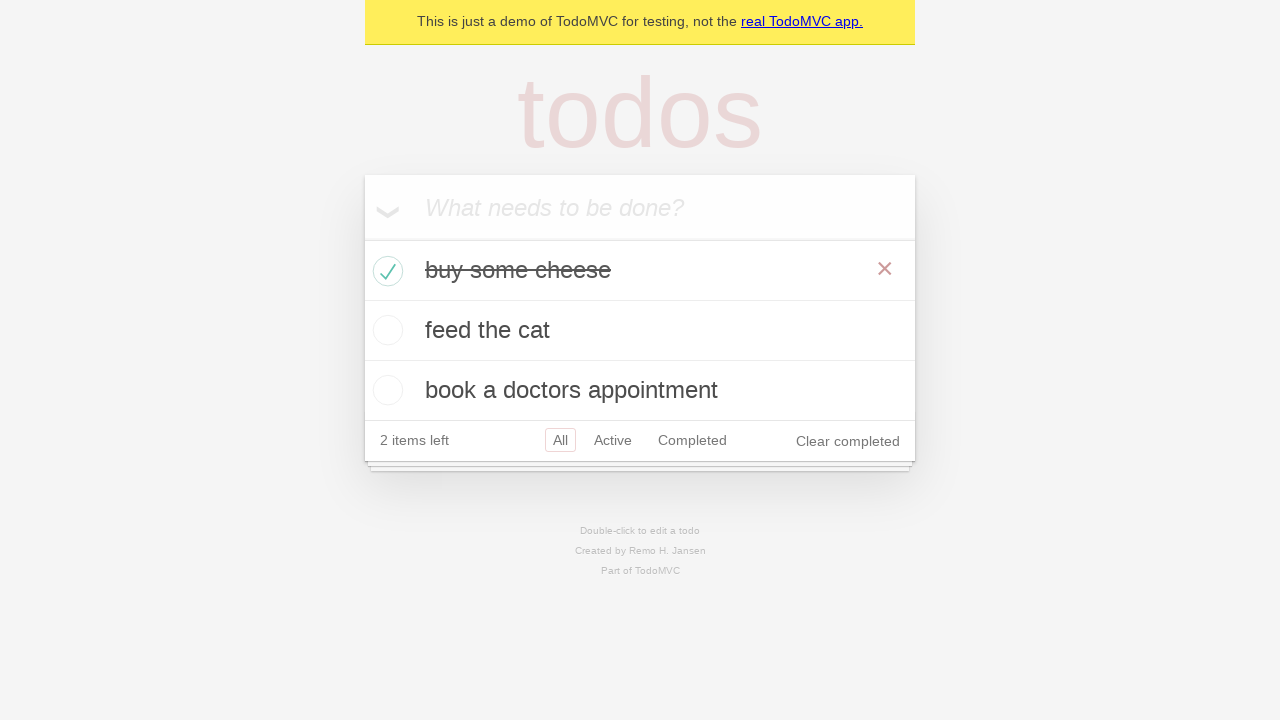

Clicked the 'Clear completed' button at (848, 441) on internal:role=button[name="Clear completed"i]
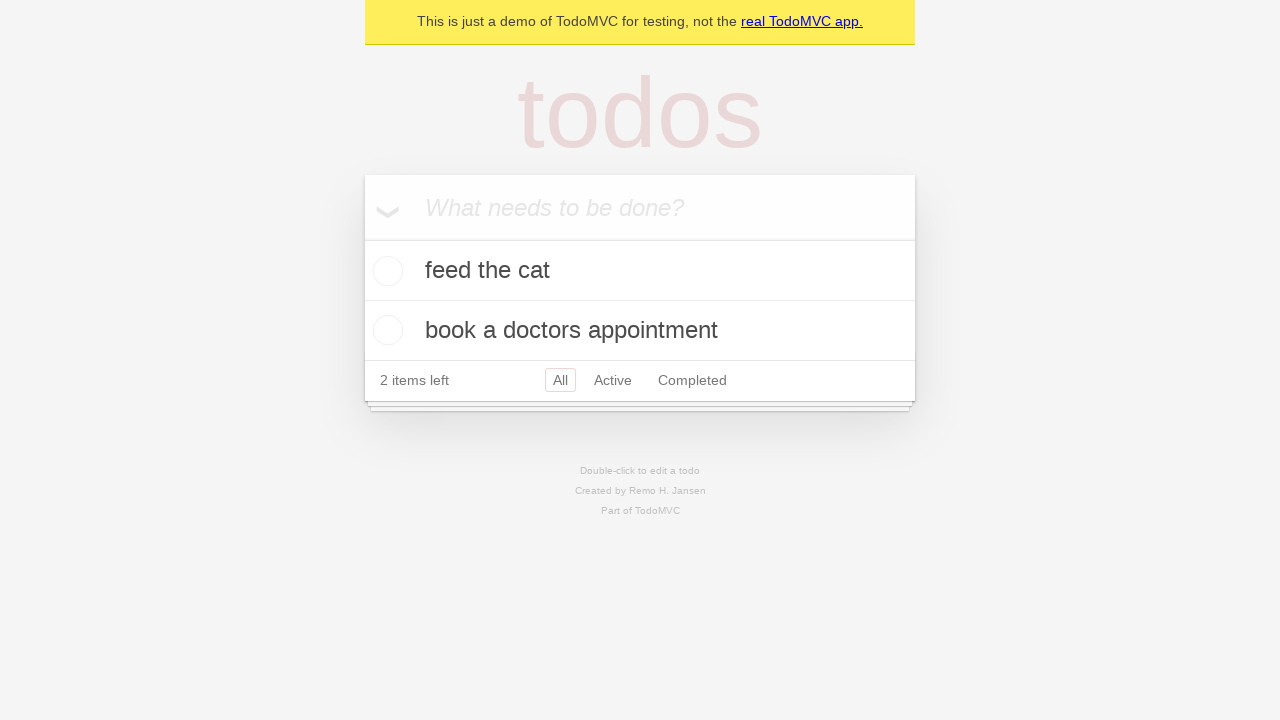

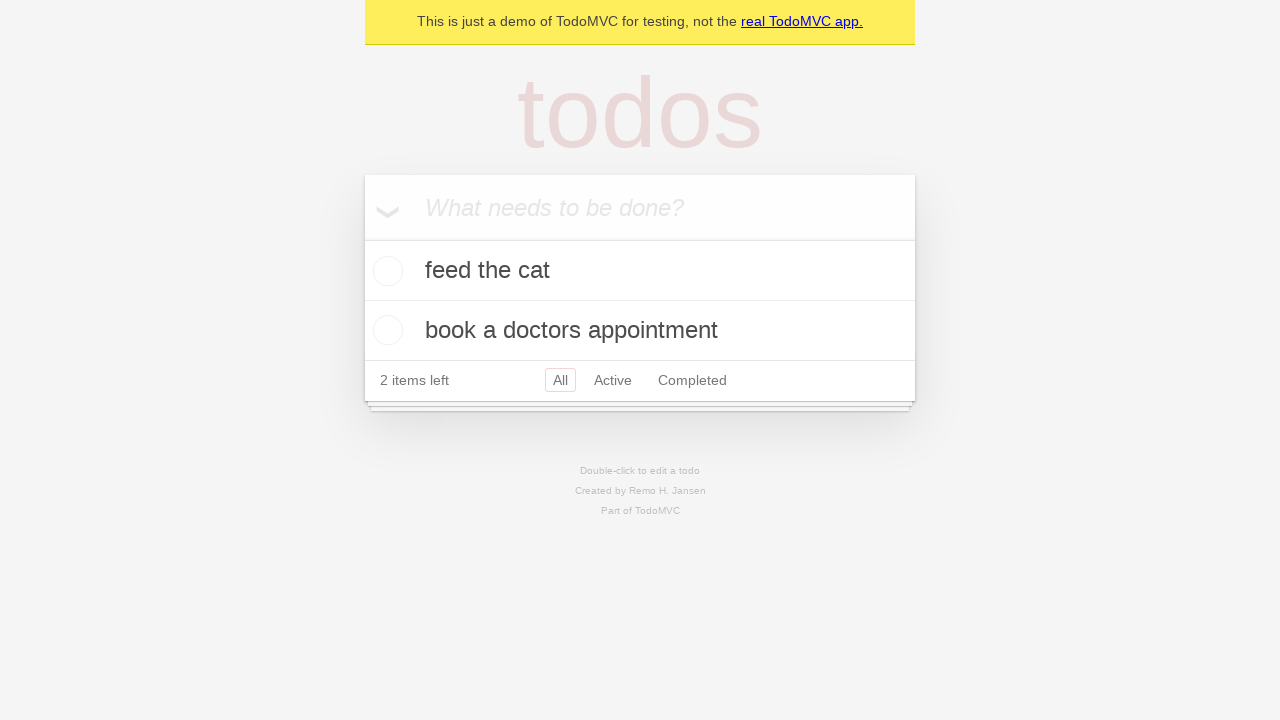